Tests YouTube search input by typing a search query into the search box and verifying the text was entered correctly

Starting URL: https://www.youtube.com

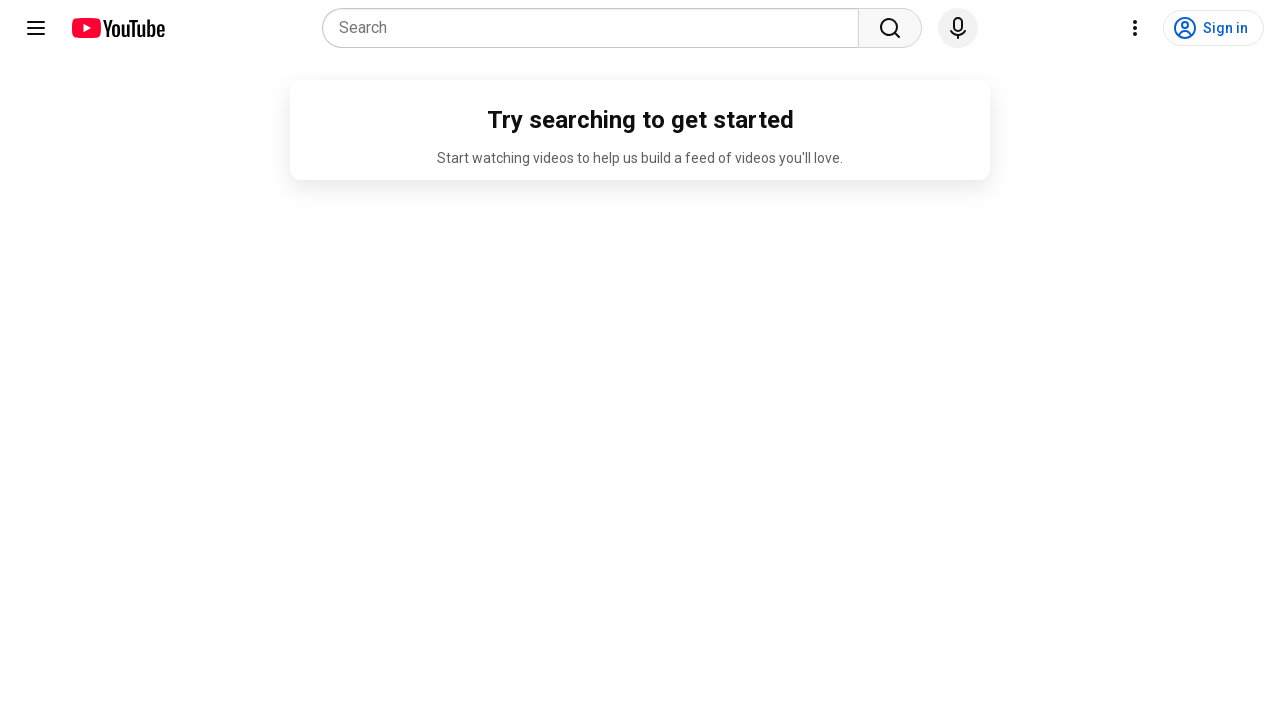

Filled YouTube search box with 'Selenium' on input[name='search_query']
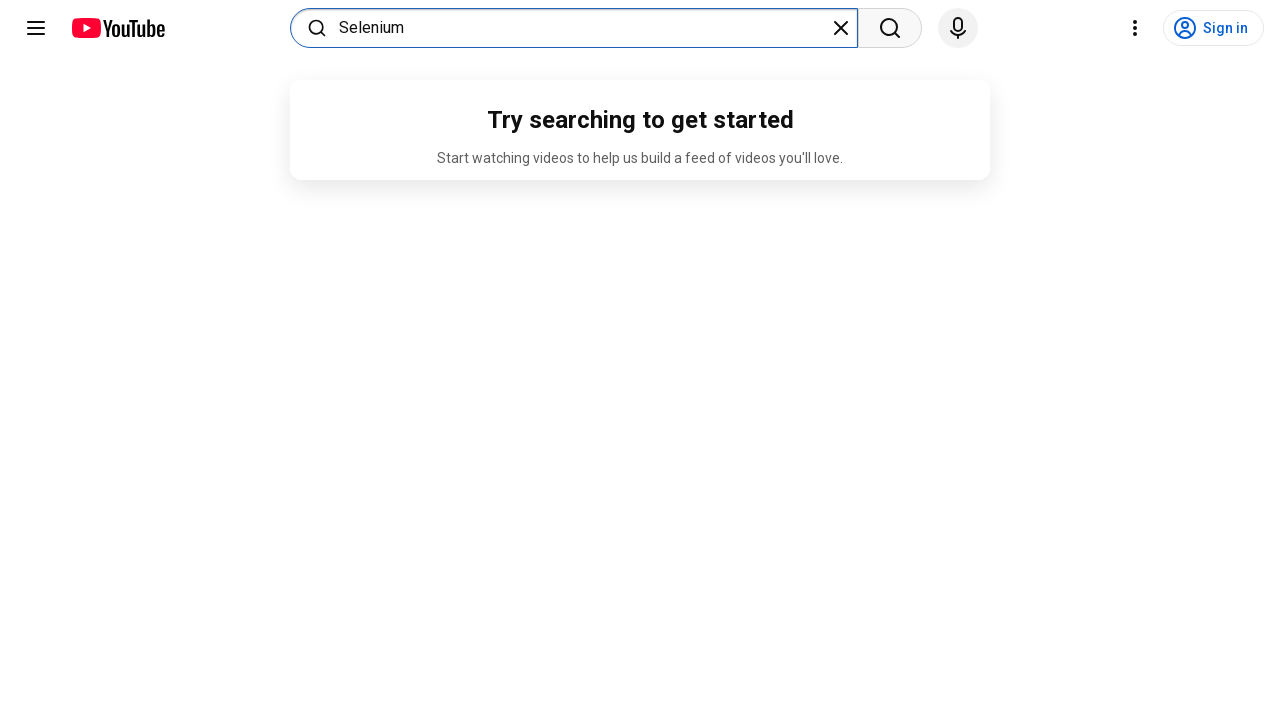

Retrieved input value from search box
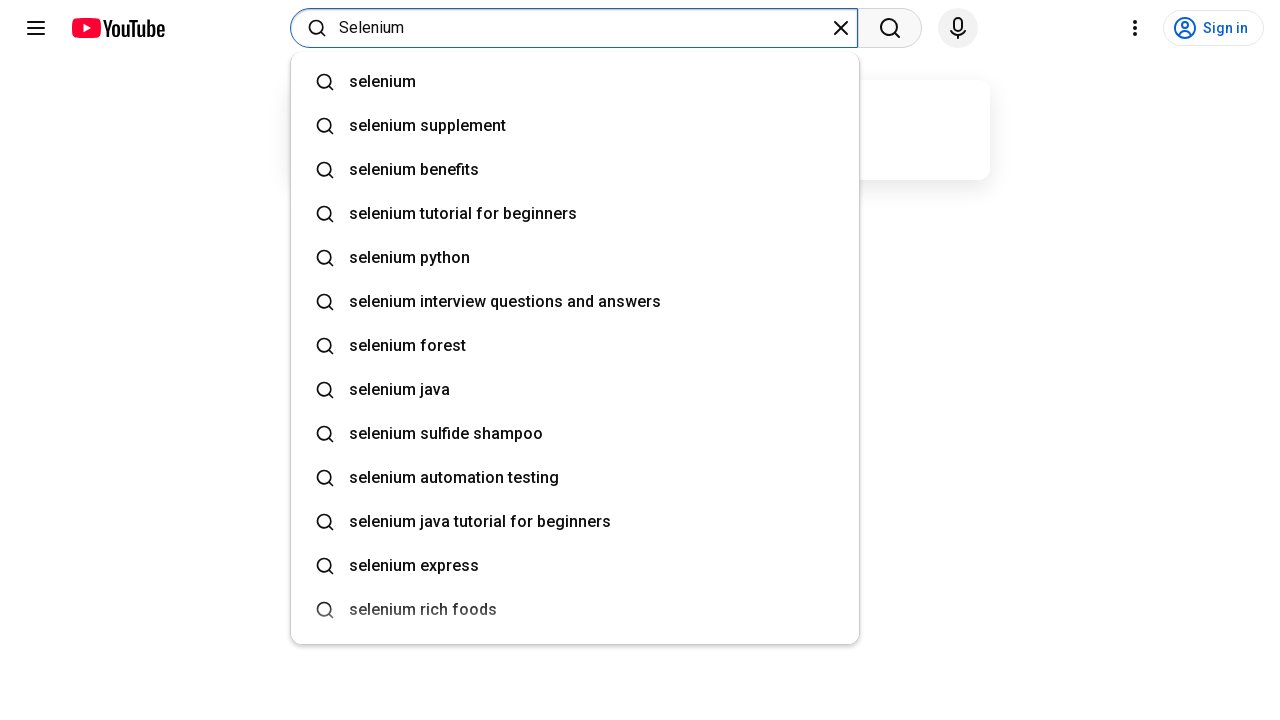

Verified that search box contains 'Selenium'
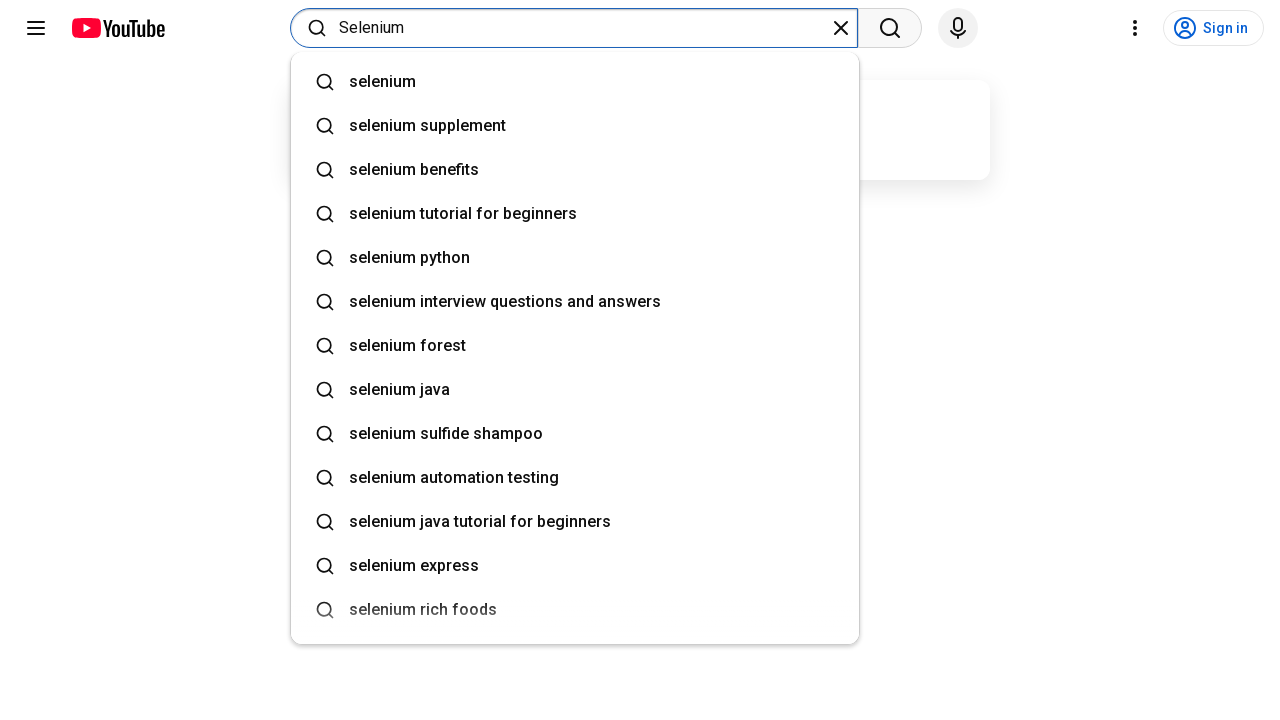

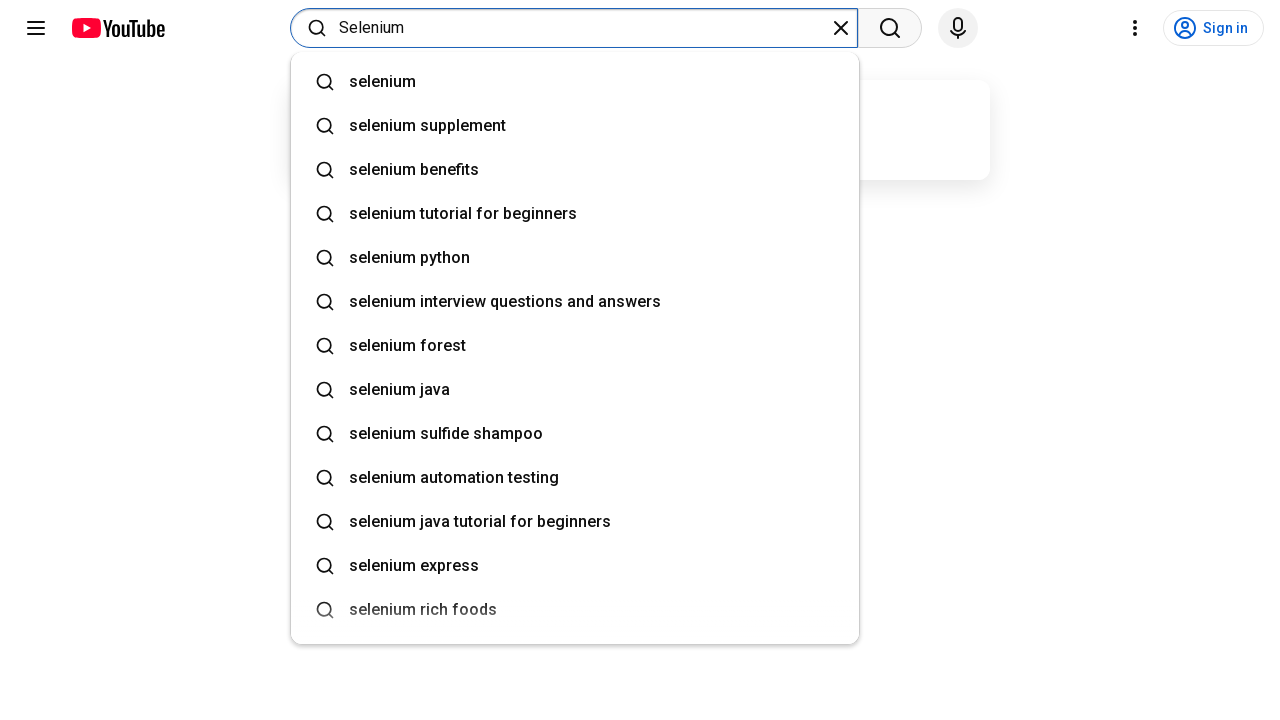